Tests a practice form by filling various input fields including email, password, name, selecting dropdown options, and submitting the form

Starting URL: https://rahulshettyacademy.com/angularpractice/

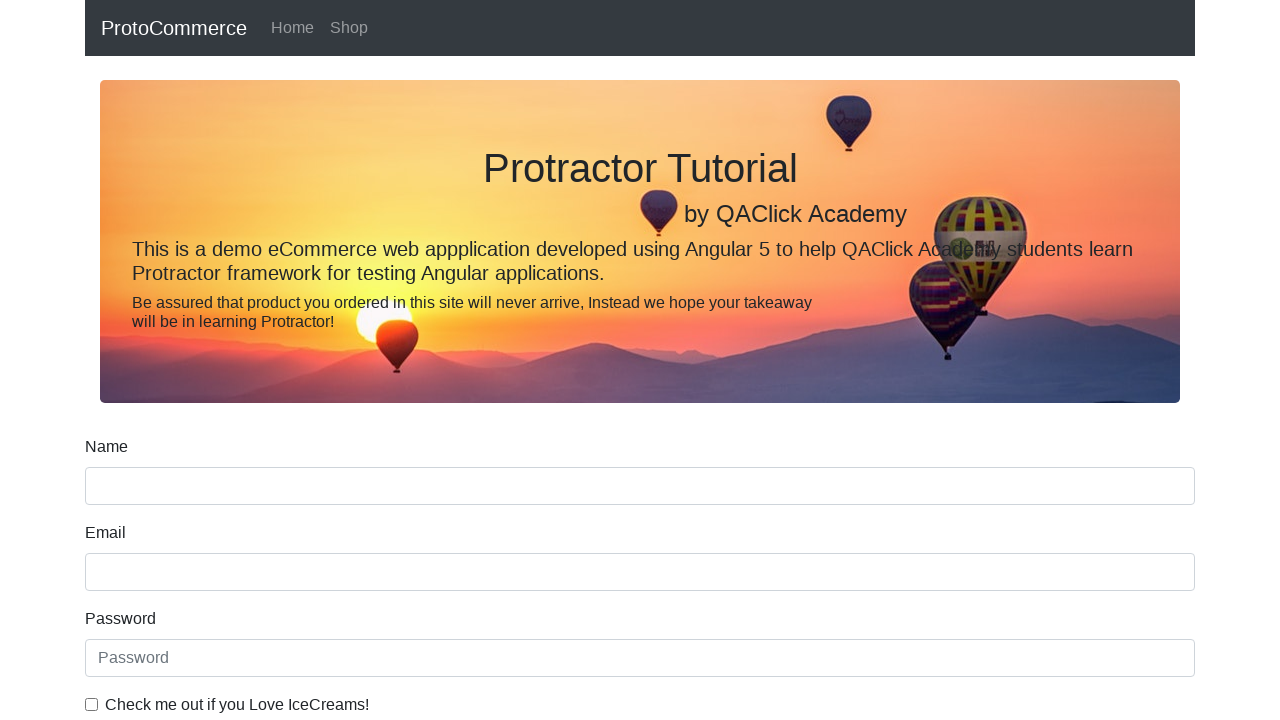

Filled email field with 'hello@gmail.com' on input[name='email']
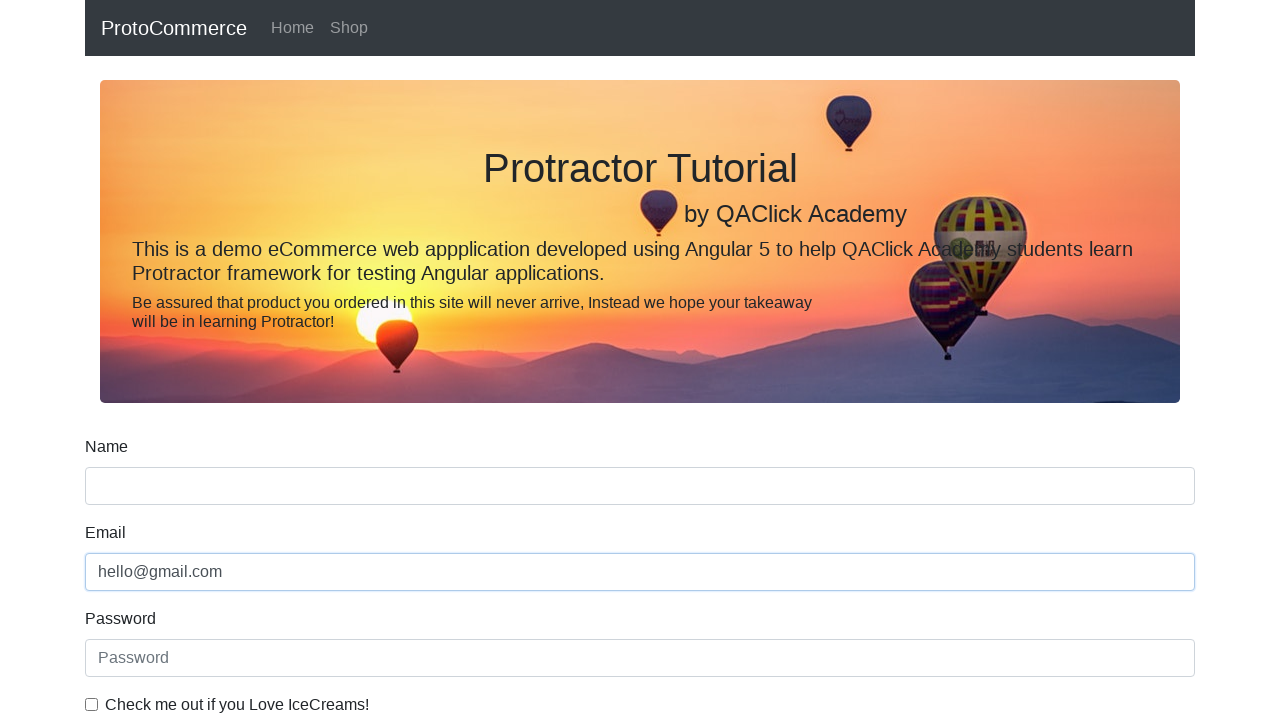

Filled password field with '1234' on #exampleInputPassword1
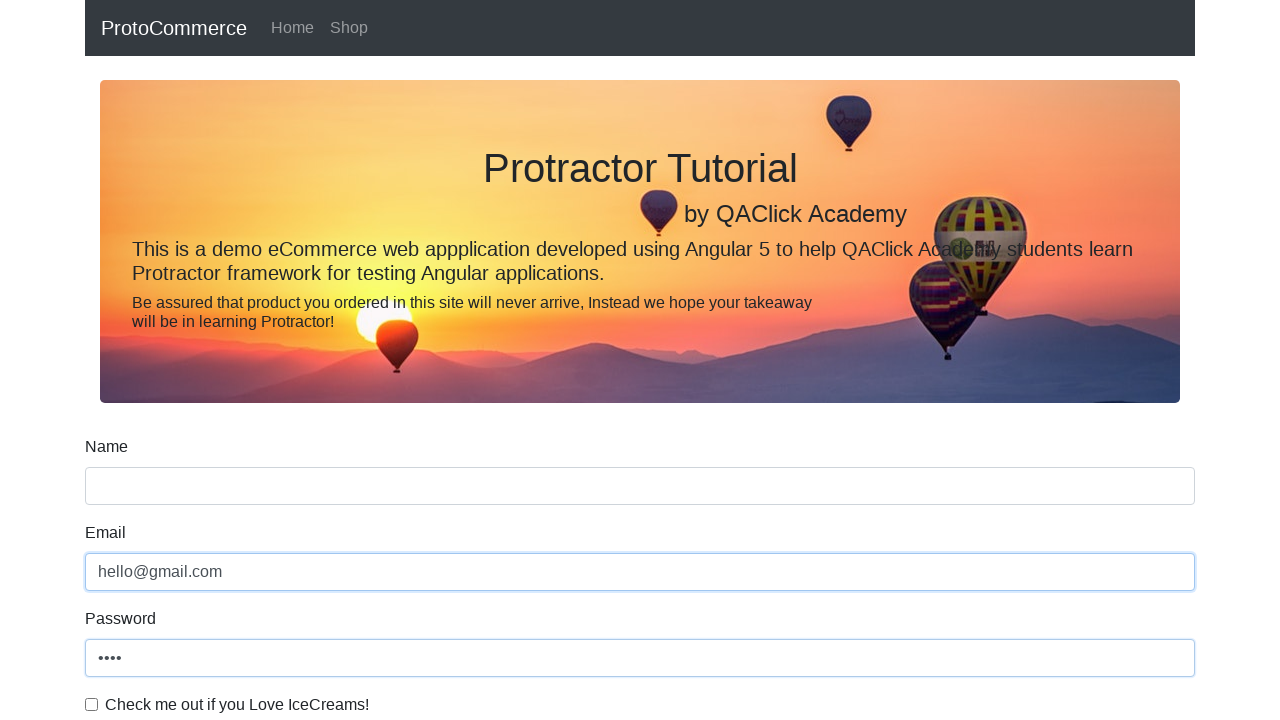

Clicked checkbox at (92, 704) on #exampleCheck1
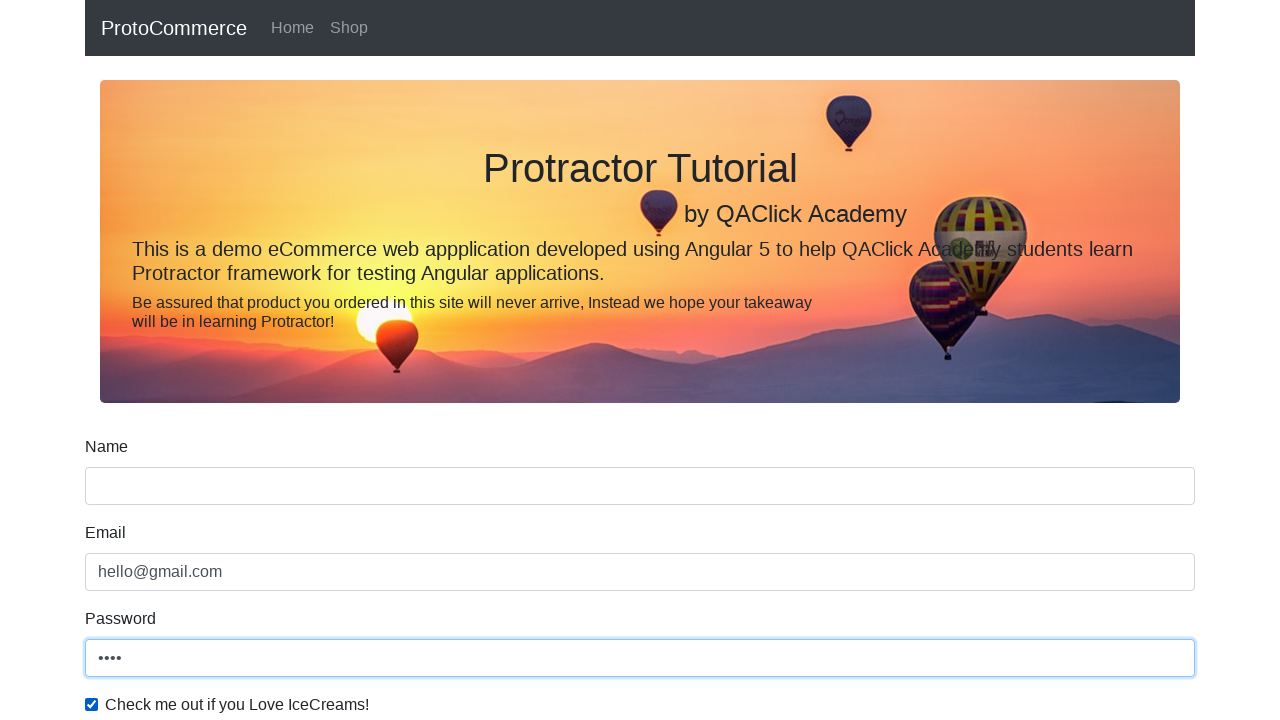

Filled name field with 'SINGHH' on input[name='name']
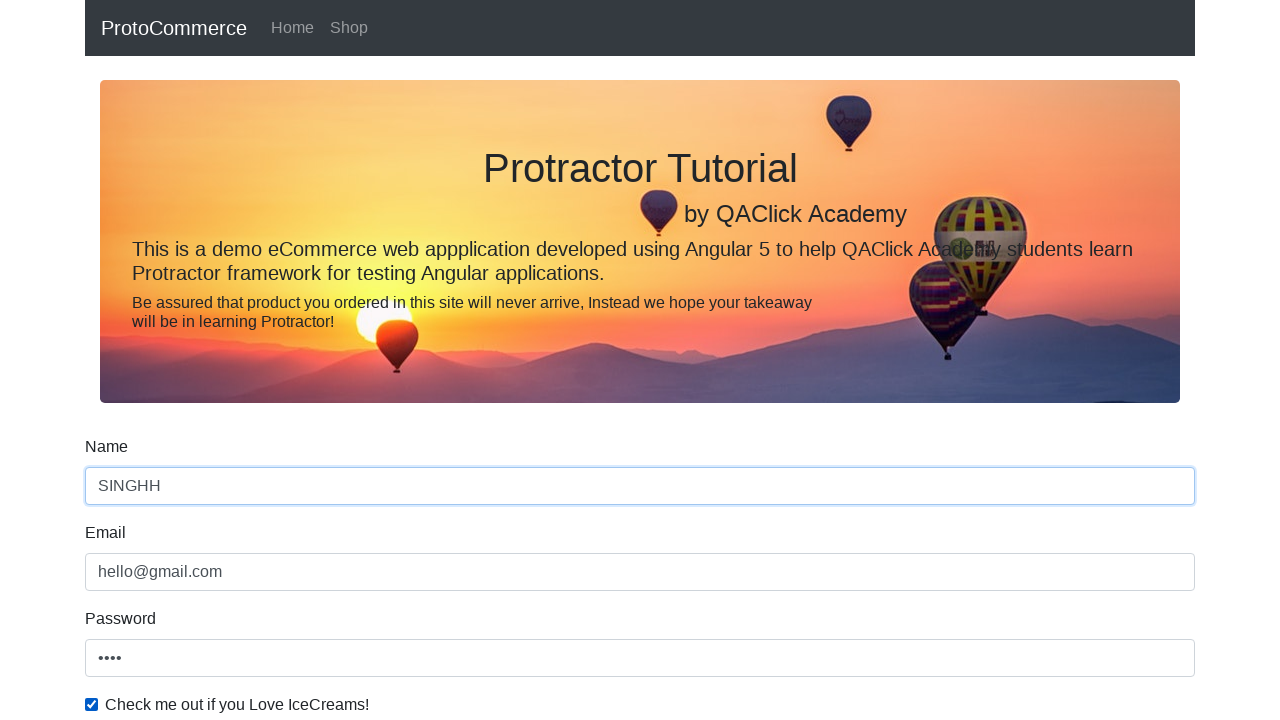

Selected 'Female' from dropdown by index on #exampleFormControlSelect1
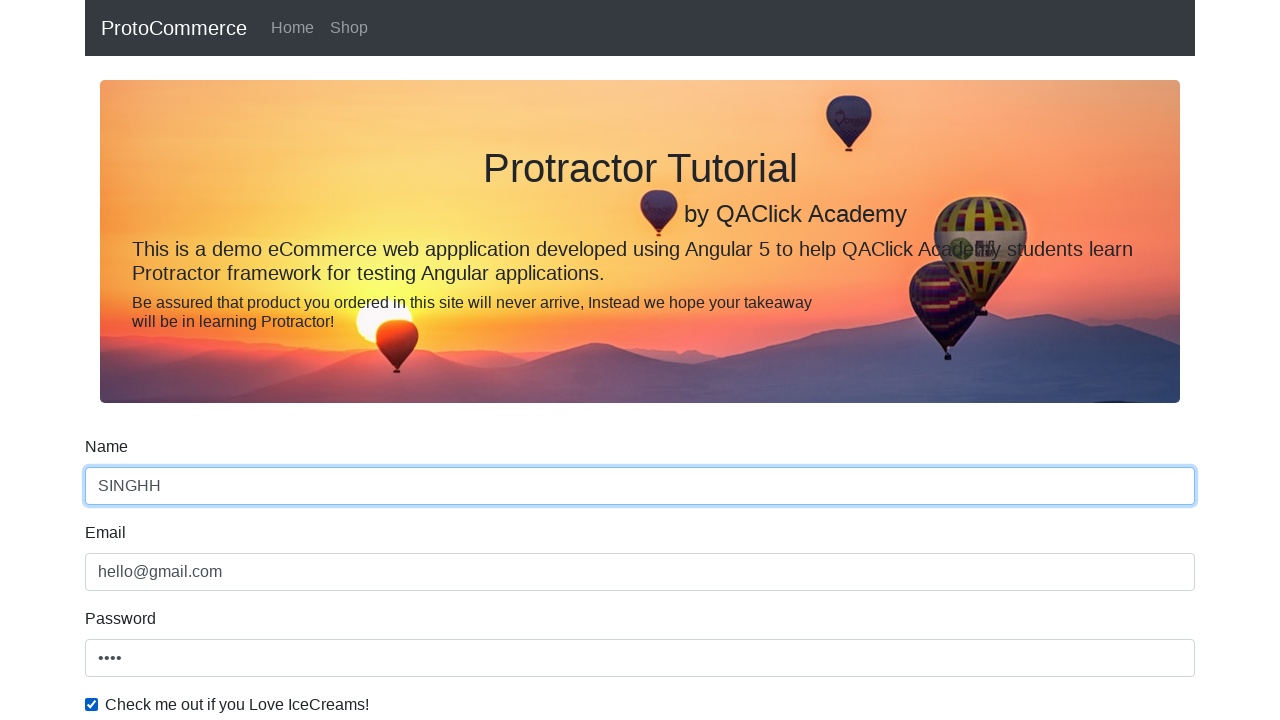

Clicked form submit button at (123, 491) on input[type='submit']
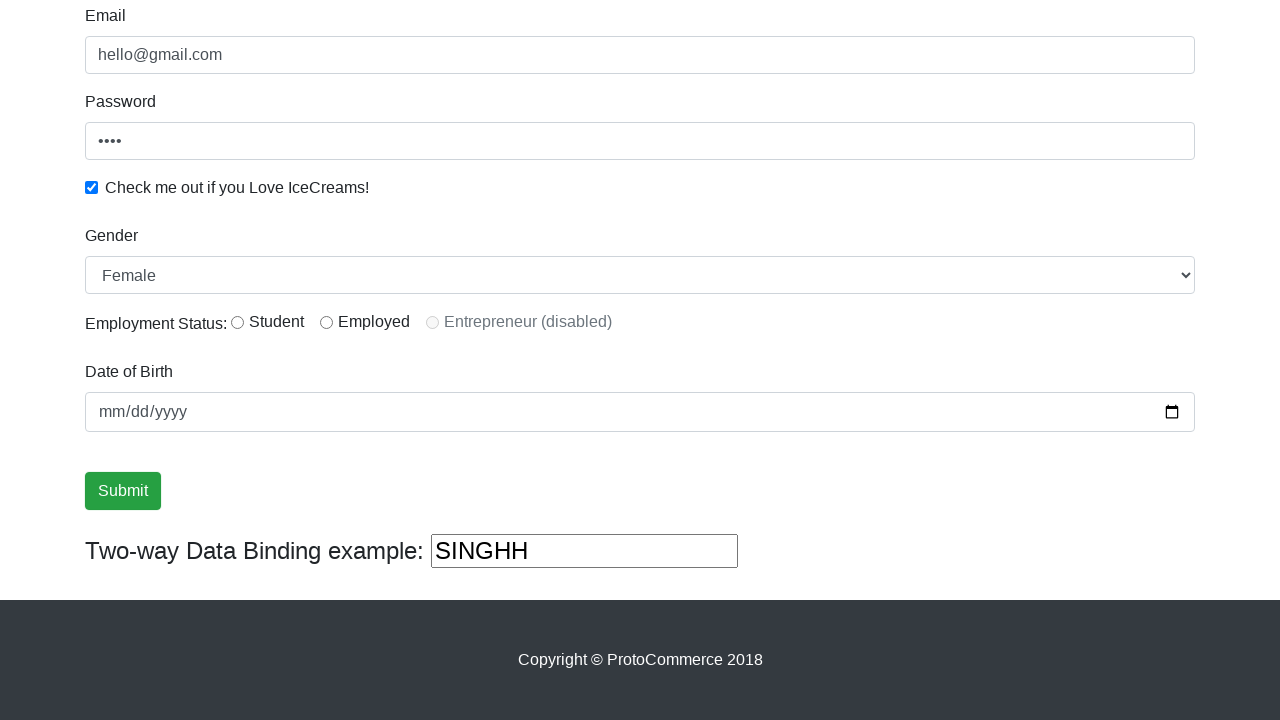

Filled second name field with 'hello again' on (//input[@name='name'])[2]
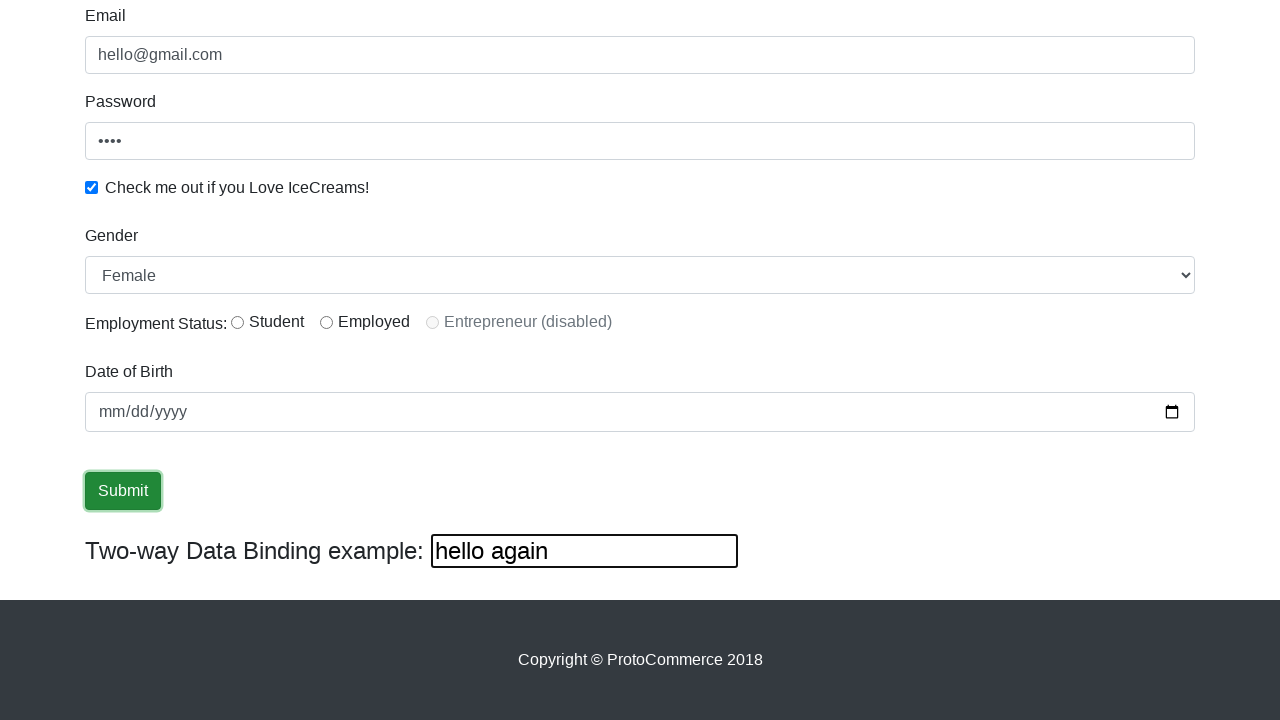

Success message appeared on page
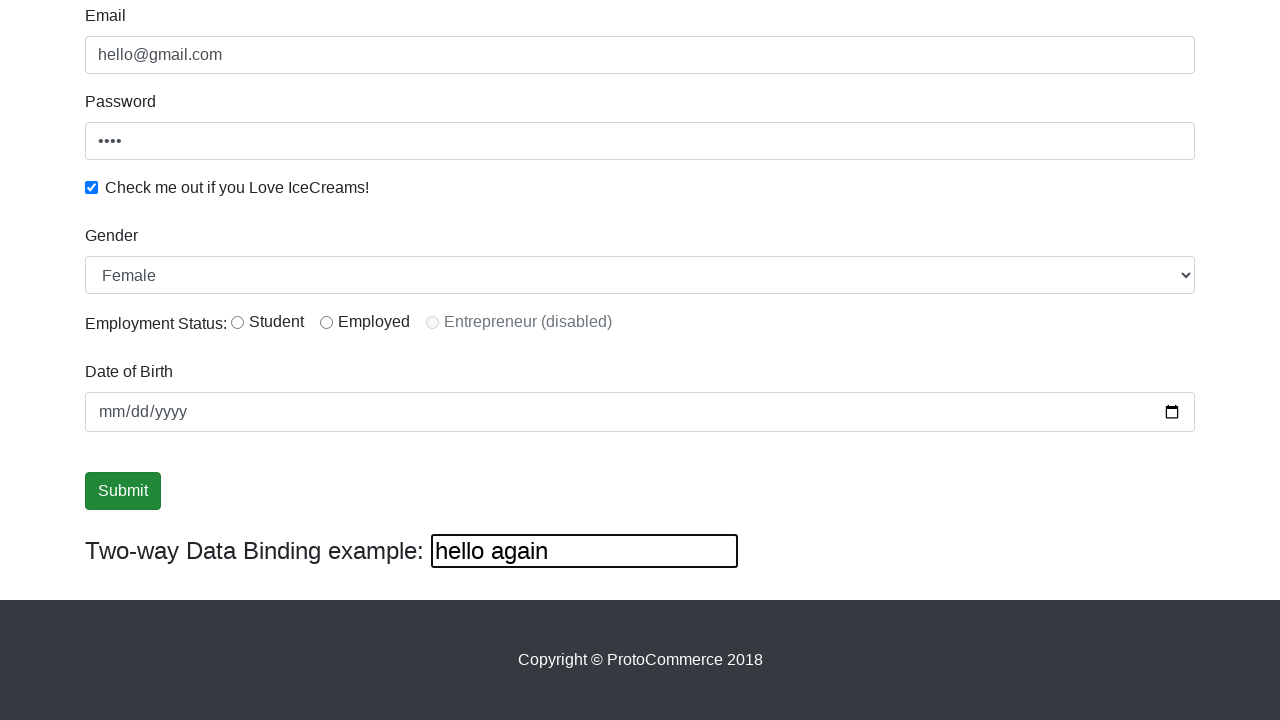

Retrieved success message text content
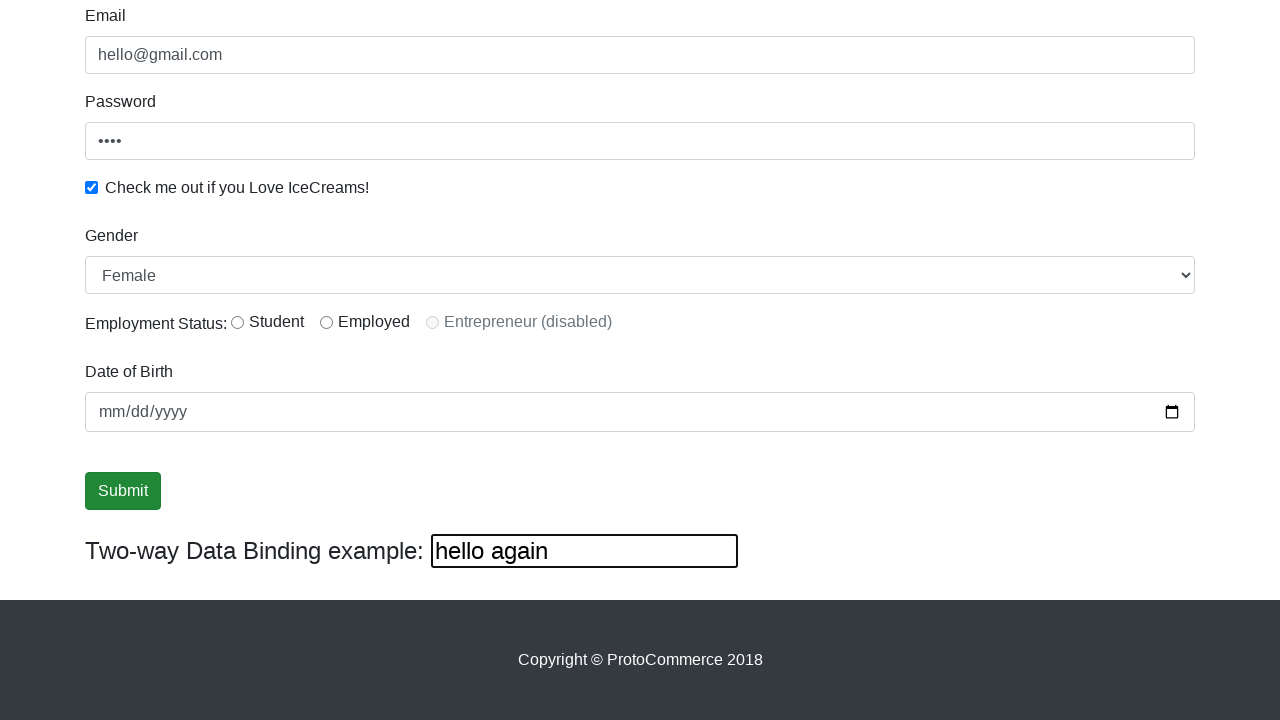

Verified 'Success' text is present in message
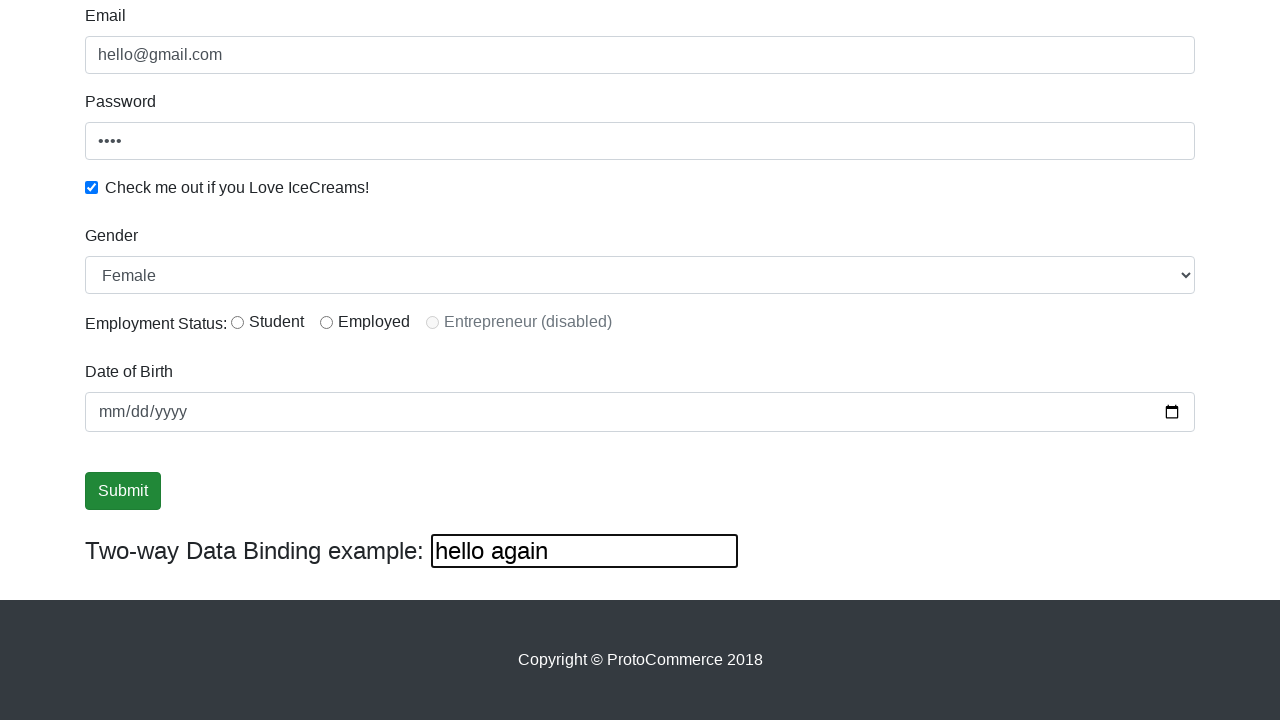

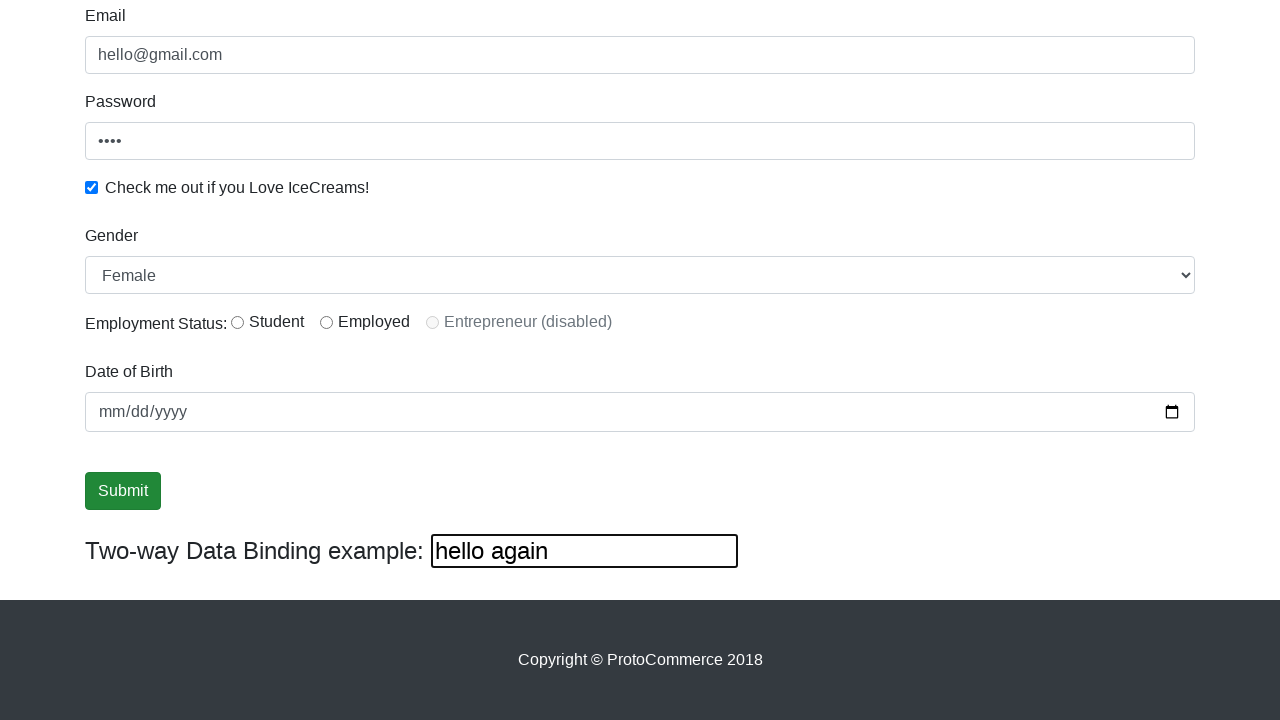